Fills all input fields on a registration form, submits it, and verifies successful registration message.

Starting URL: http://suninjuly.github.io/registration1.html

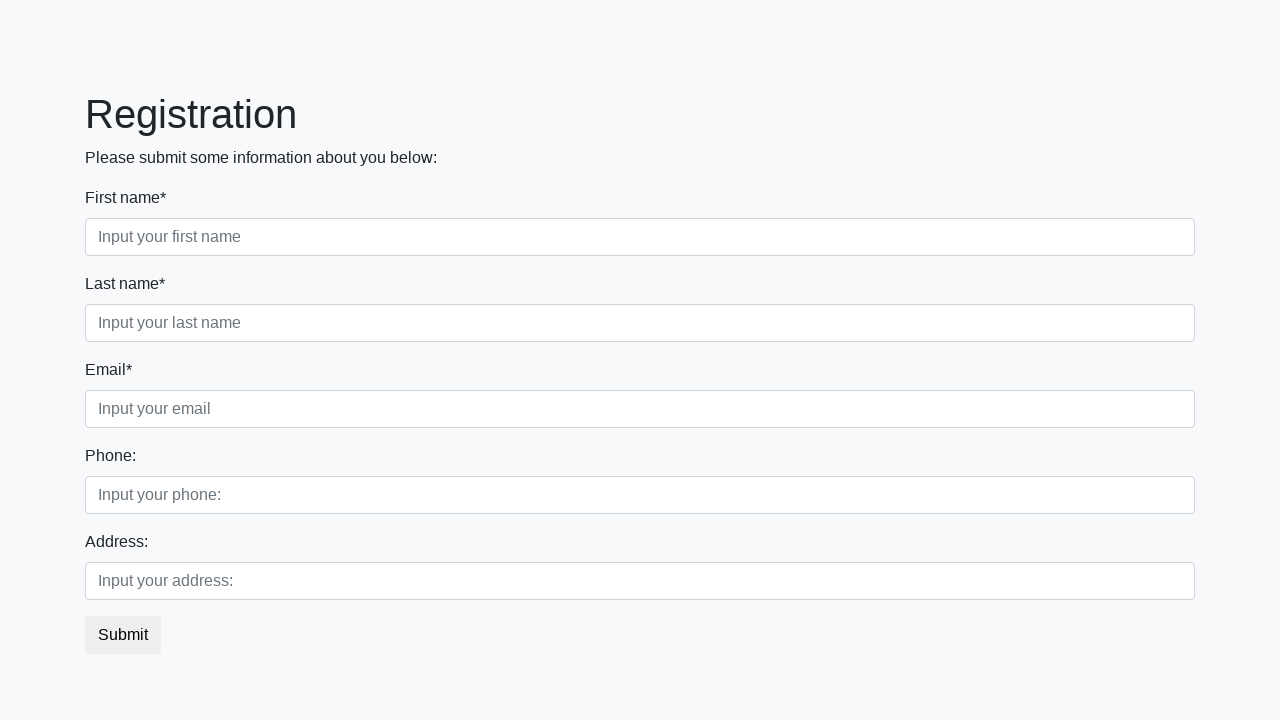

Filled input field with 'My answer' on input >> nth=0
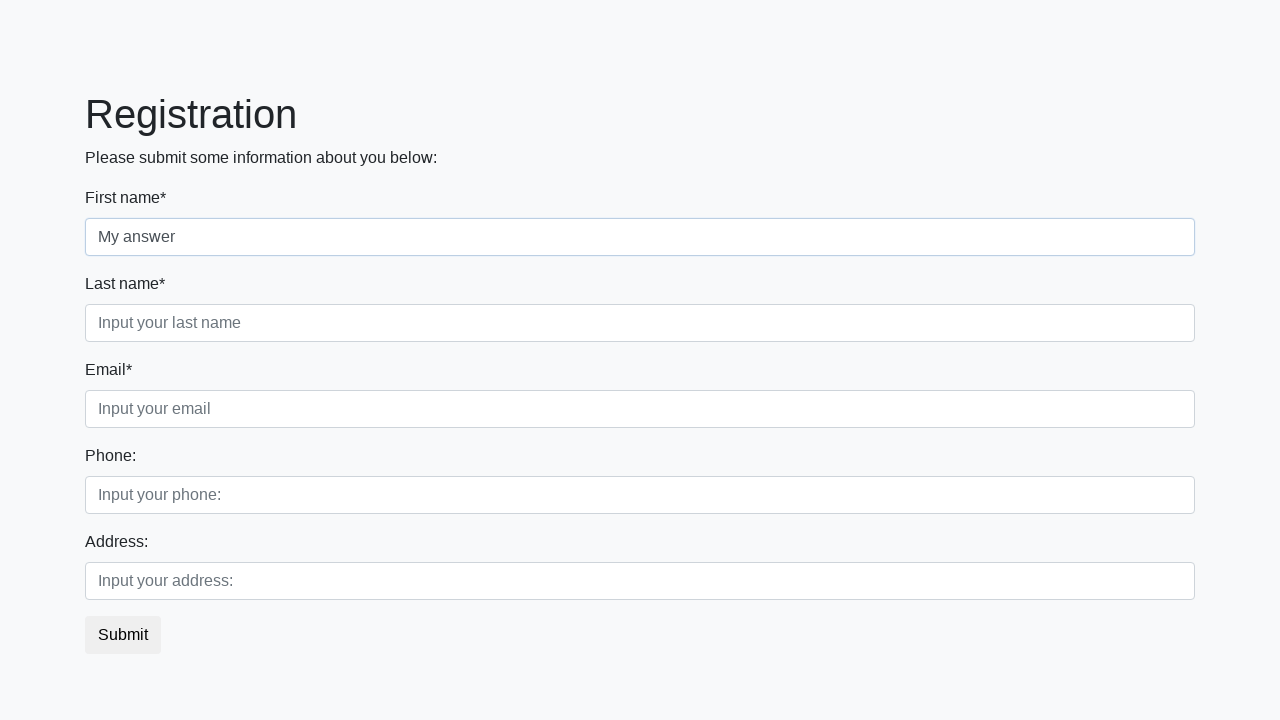

Filled input field with 'My answer' on input >> nth=1
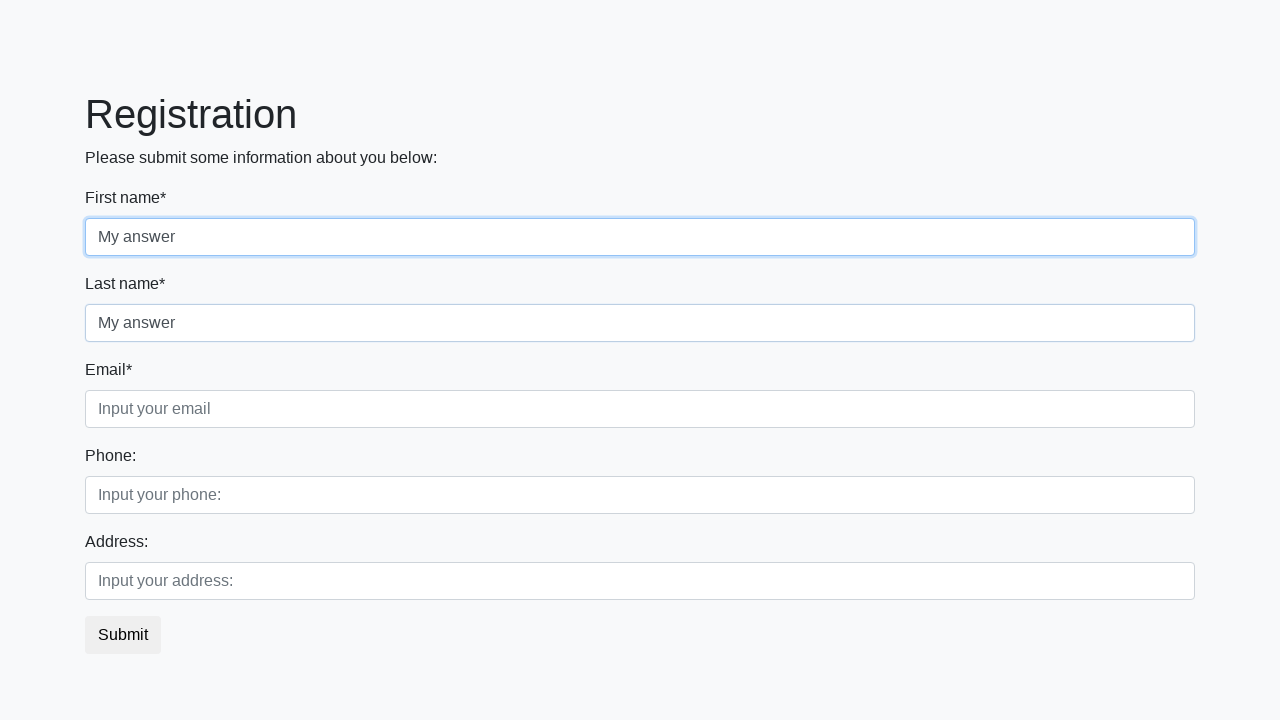

Filled input field with 'My answer' on input >> nth=2
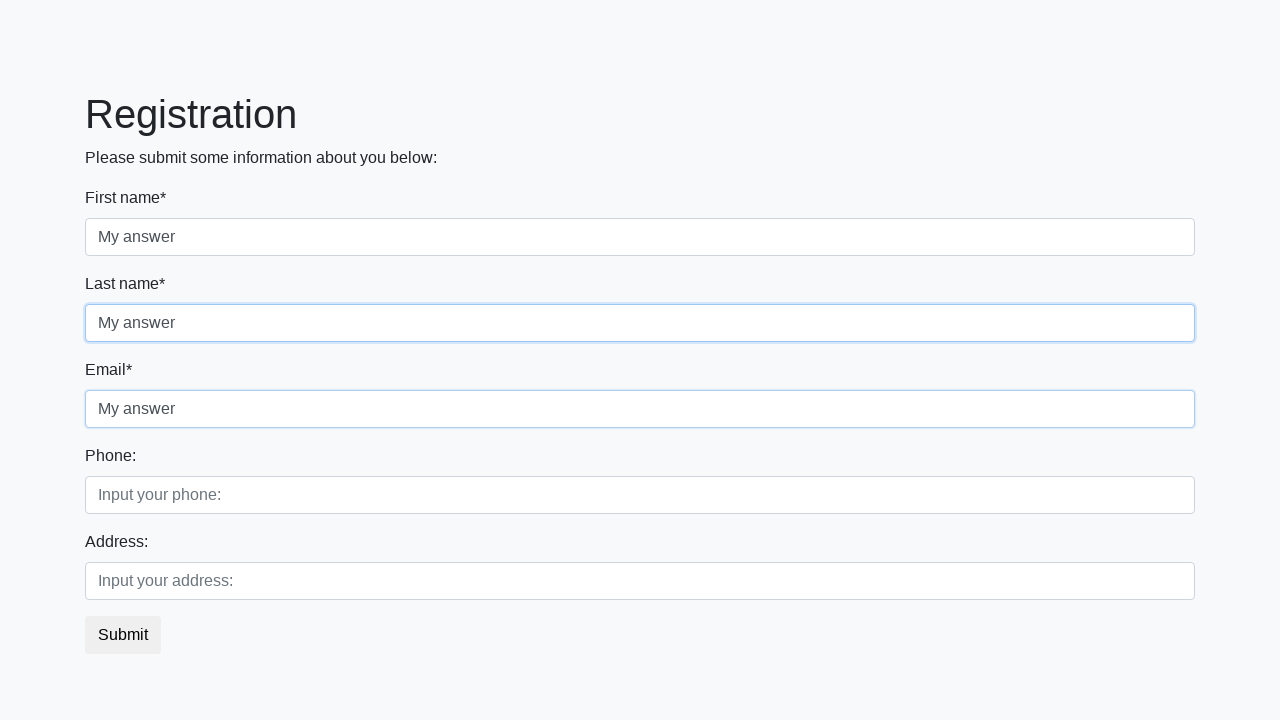

Filled input field with 'My answer' on input >> nth=3
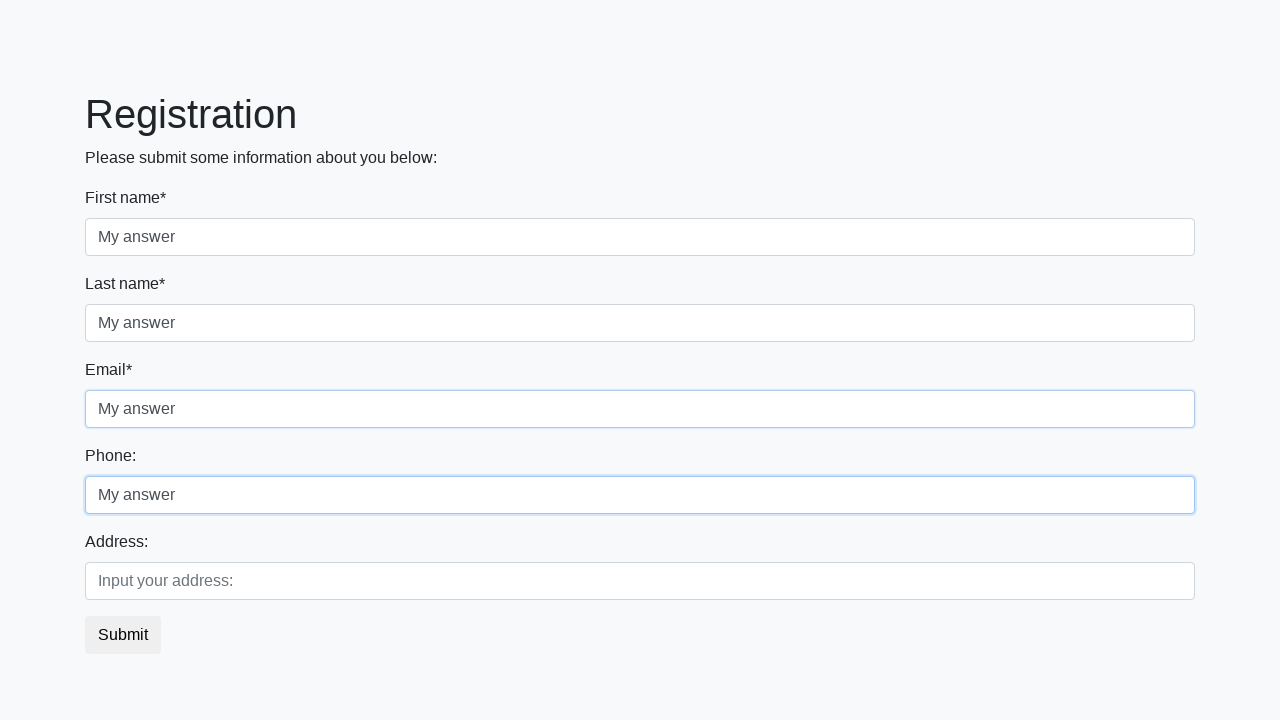

Filled input field with 'My answer' on input >> nth=4
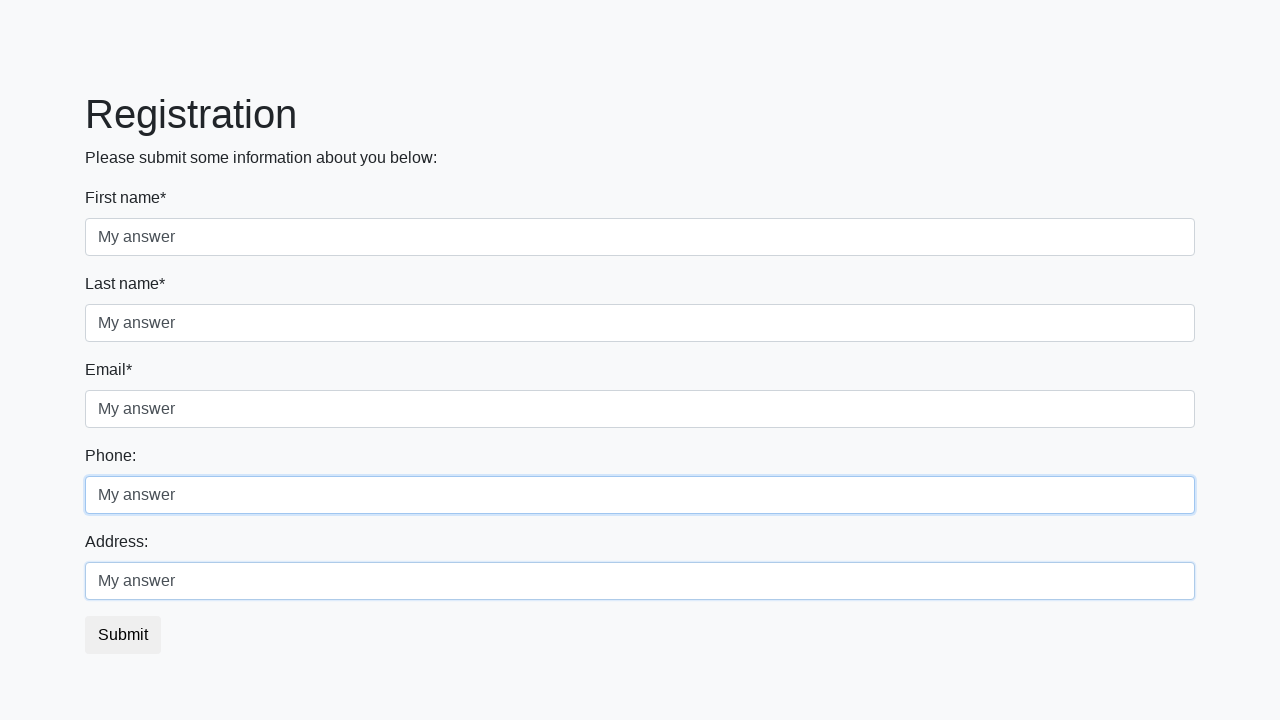

Clicked the submit button at (123, 635) on button.btn
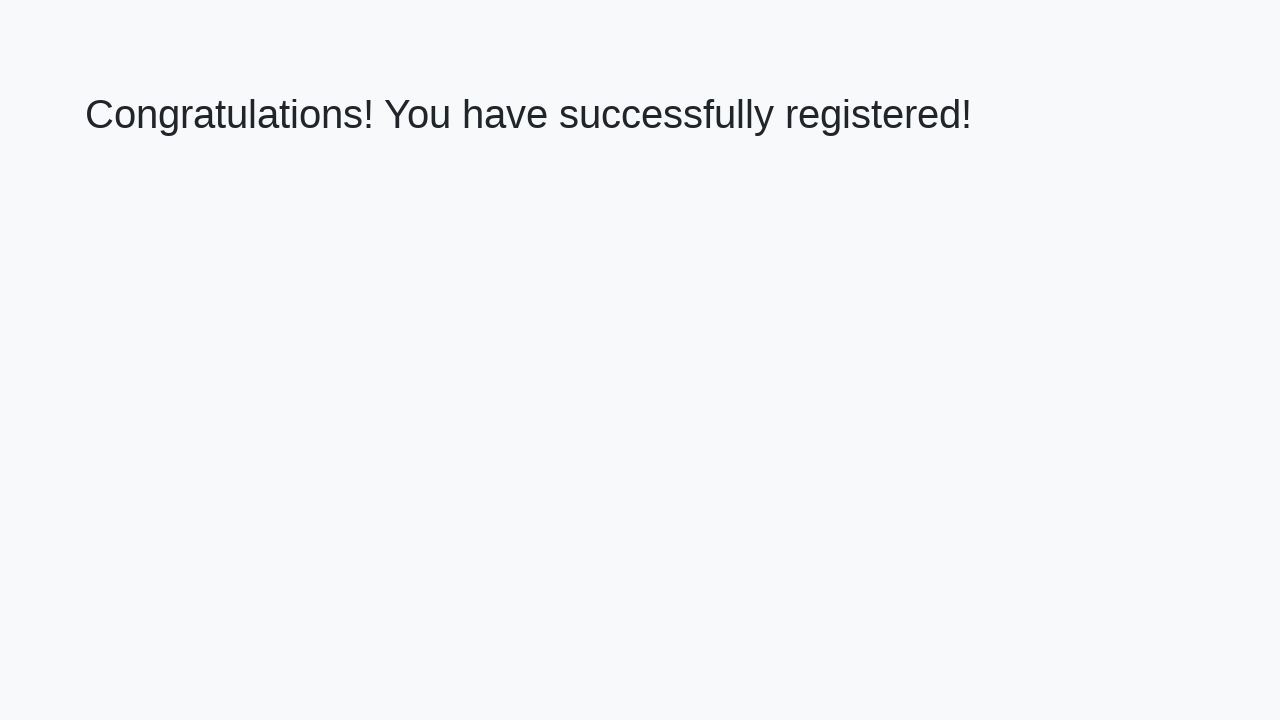

Success message heading appeared after form submission
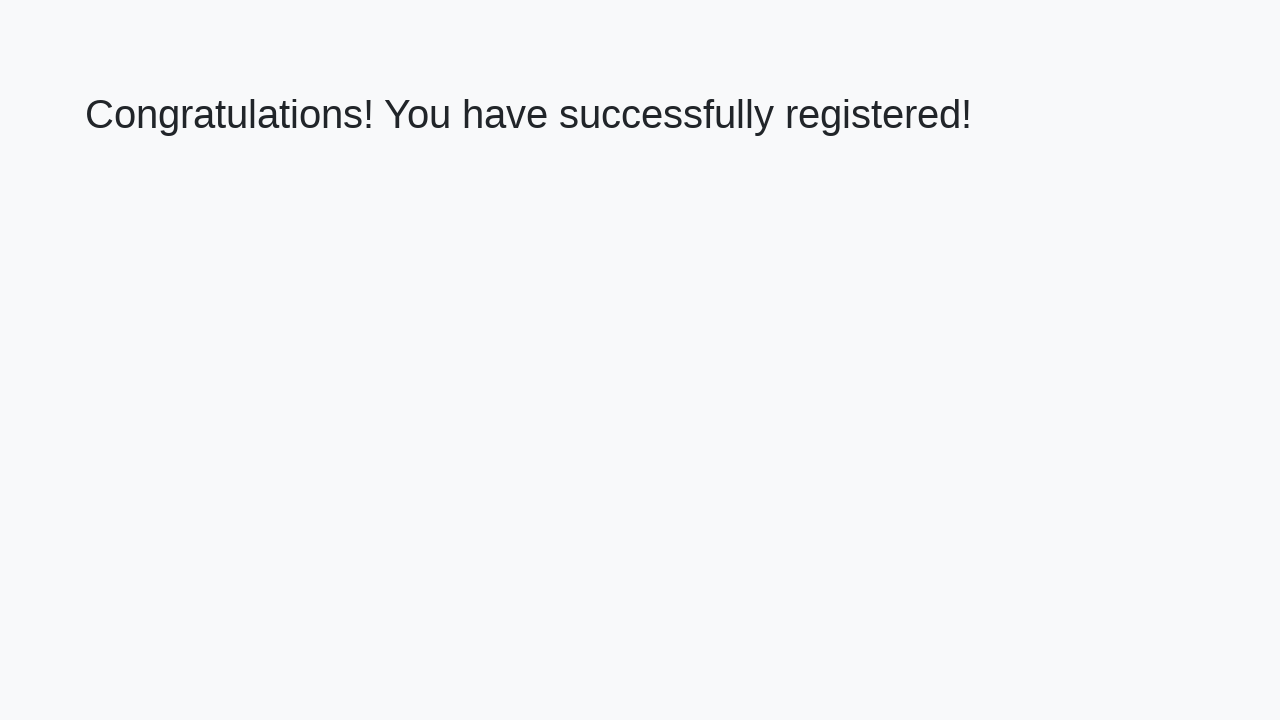

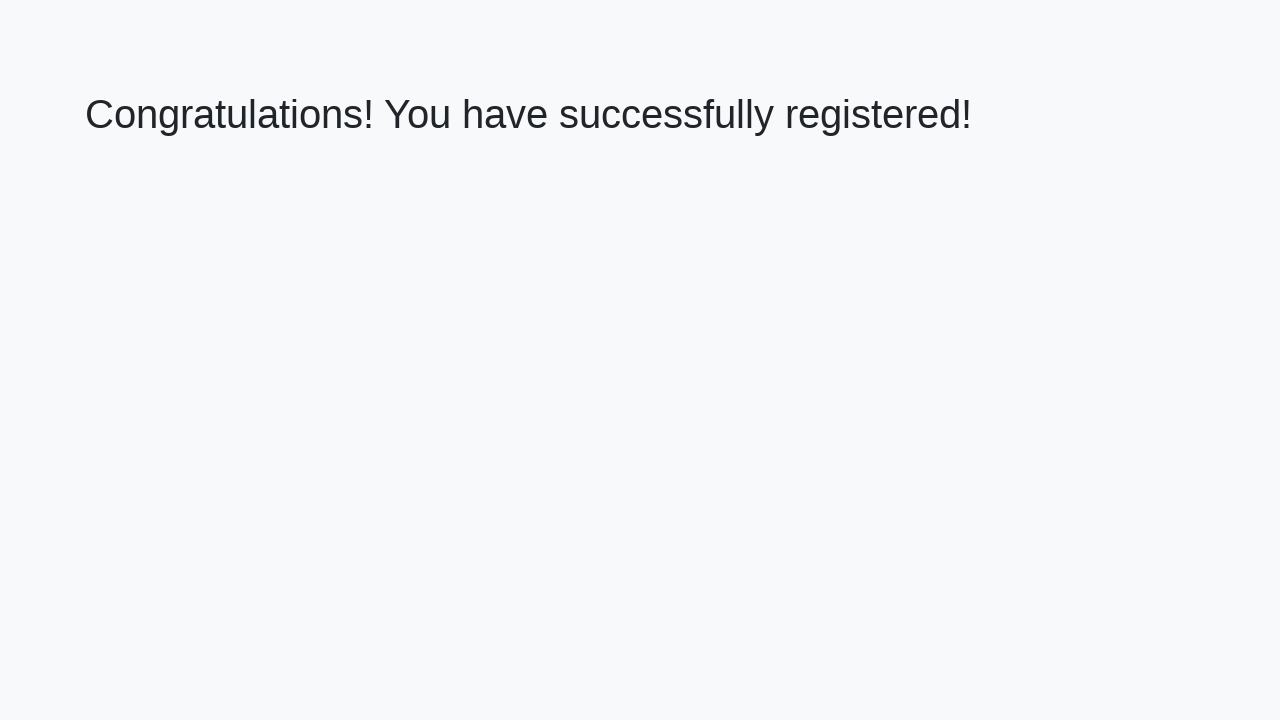